Tests radio button functionality on DemoQA by clicking the "Yes" radio button using JavaScript execution and verifying the selection message appears, then checks that the "No" radio button is disabled.

Starting URL: https://demoqa.com/radio-button

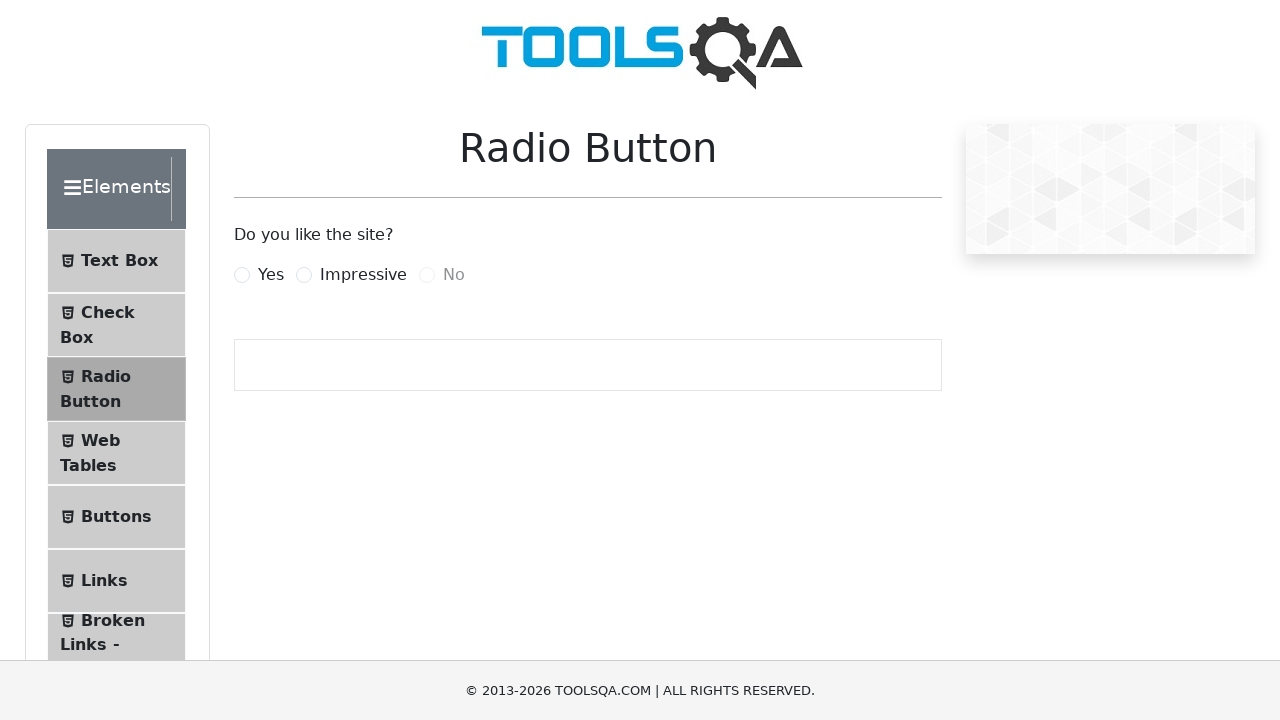

Clicked 'Yes' radio button using JavaScript execution
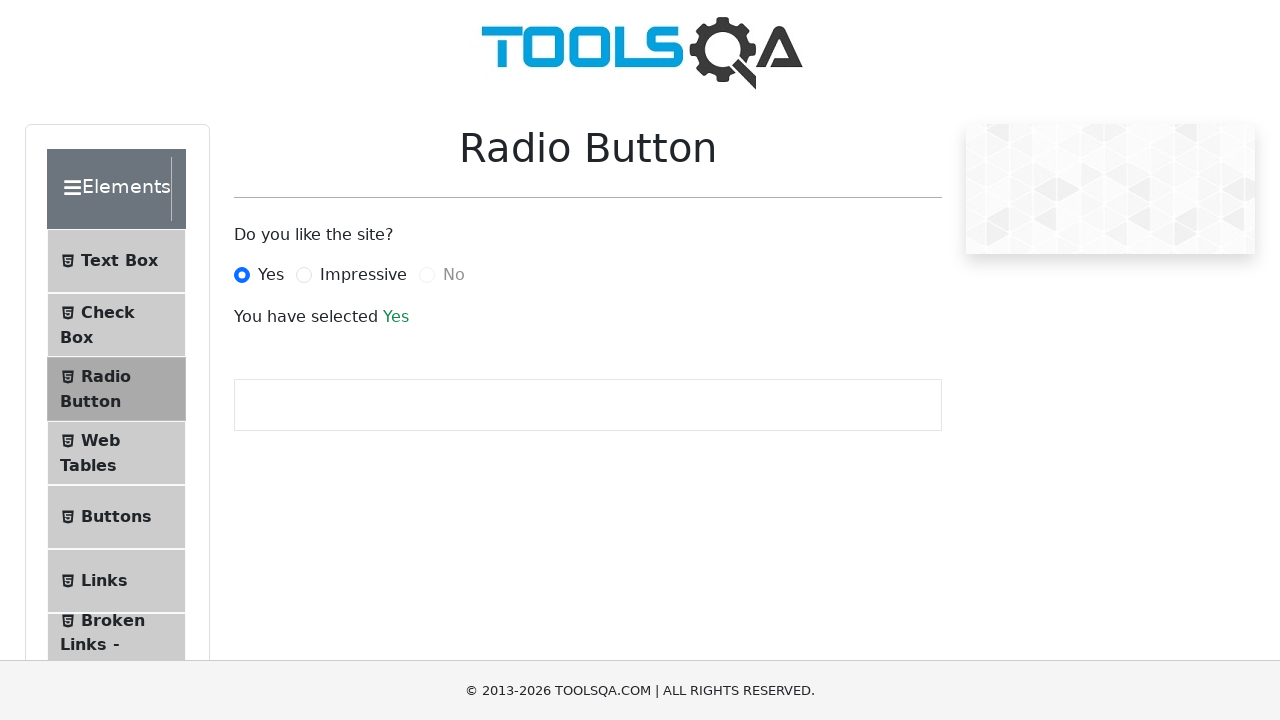

Waited for success message to appear
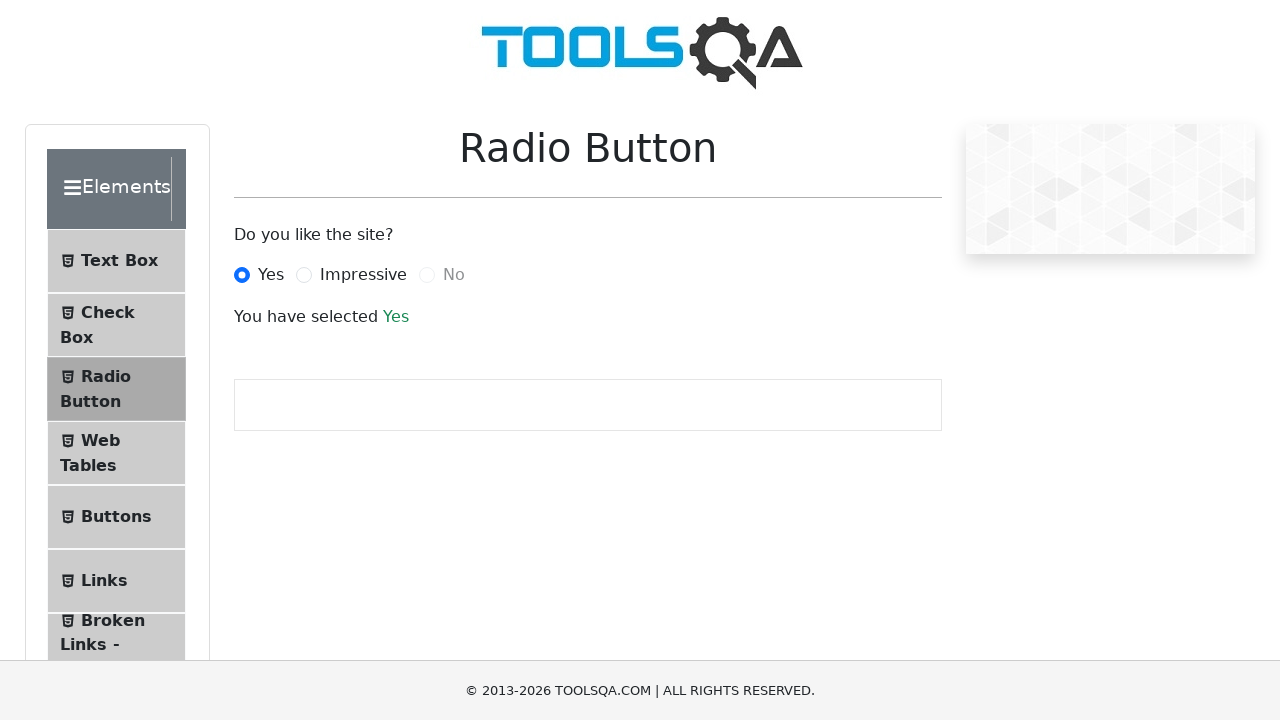

Retrieved success message text: 'You have selected Yes'
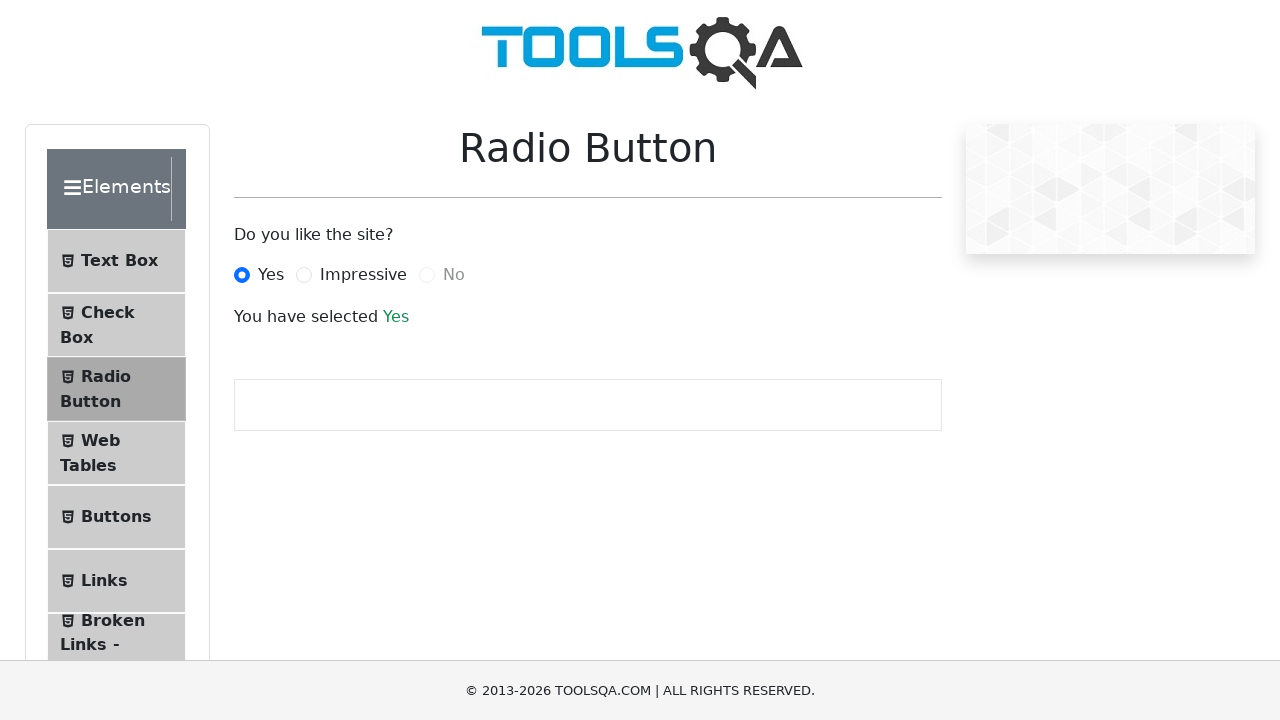

Verified success message matches expected text: 'You have selected Yes'
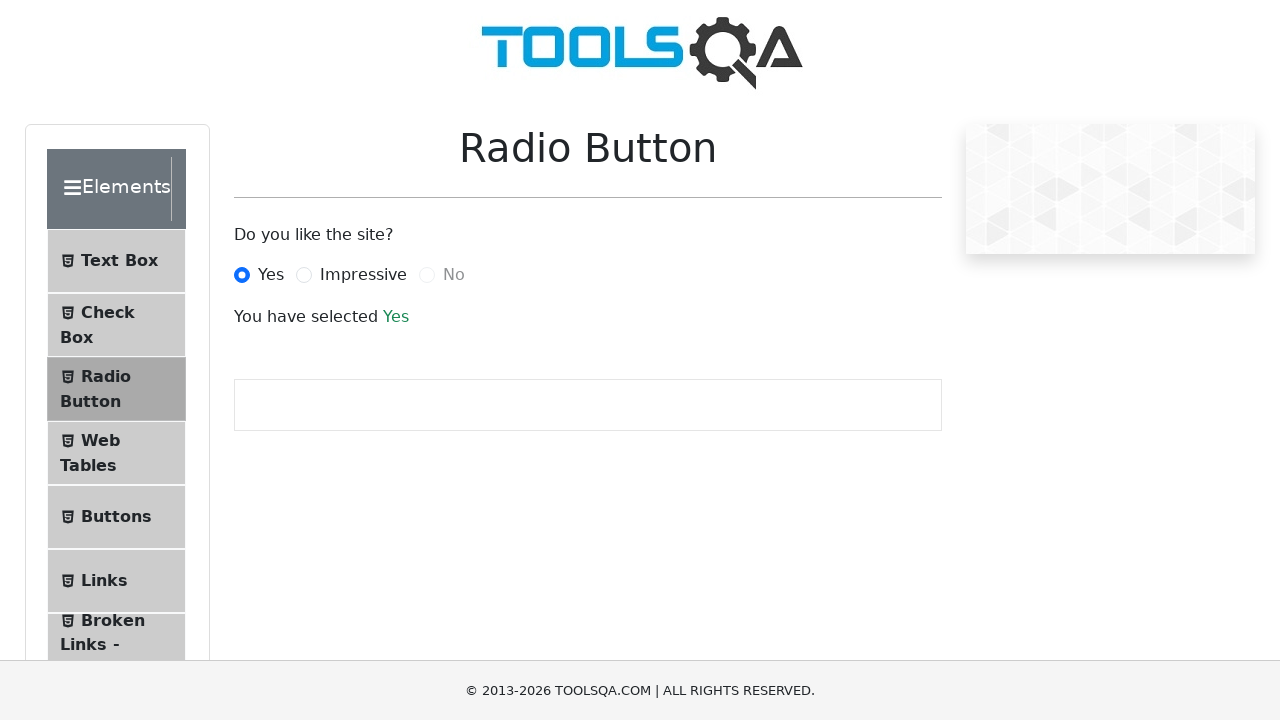

Verified that 'No' radio button is disabled
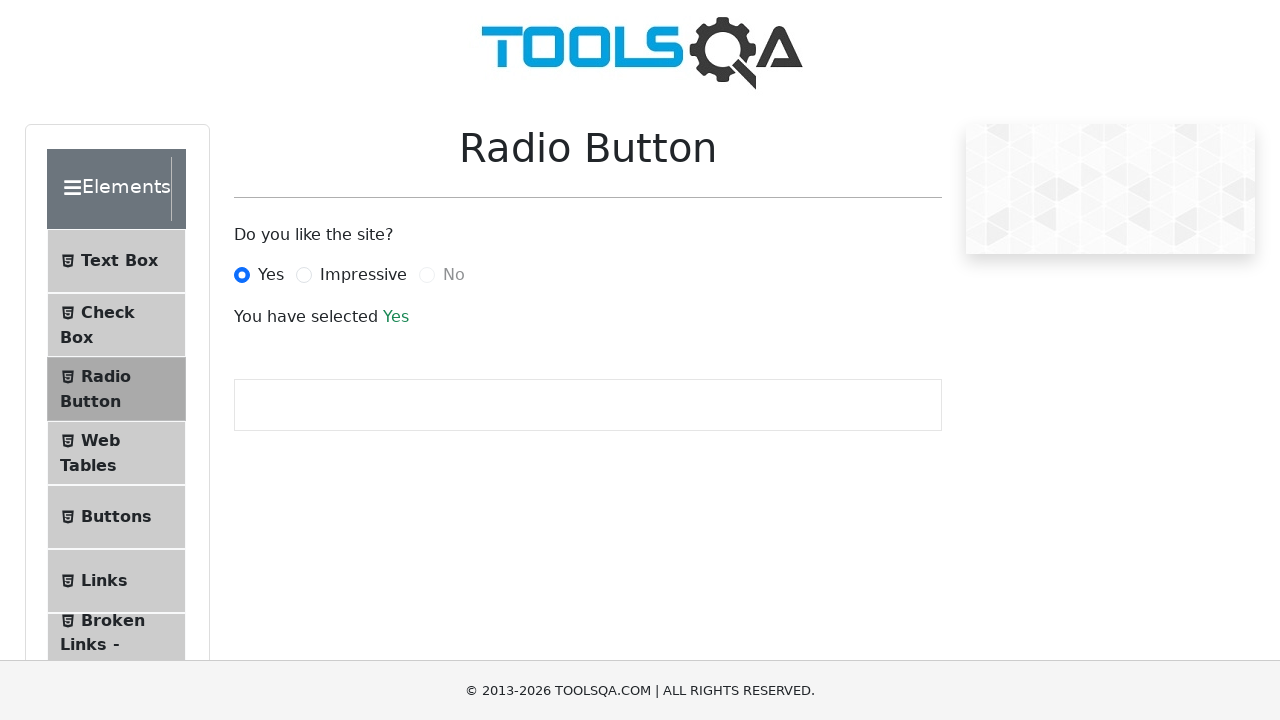

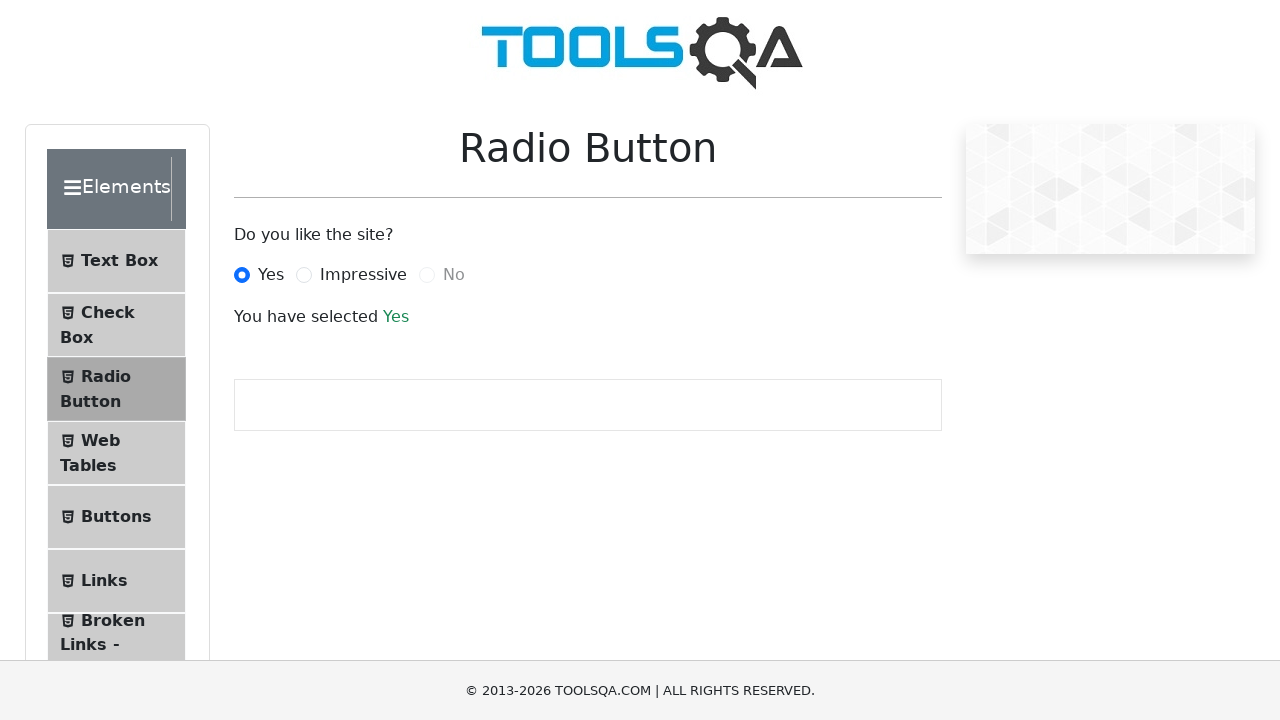